Tests dropdown selection by selecting different options and verifying the selections

Starting URL: https://the-internet.herokuapp.com/dropdown

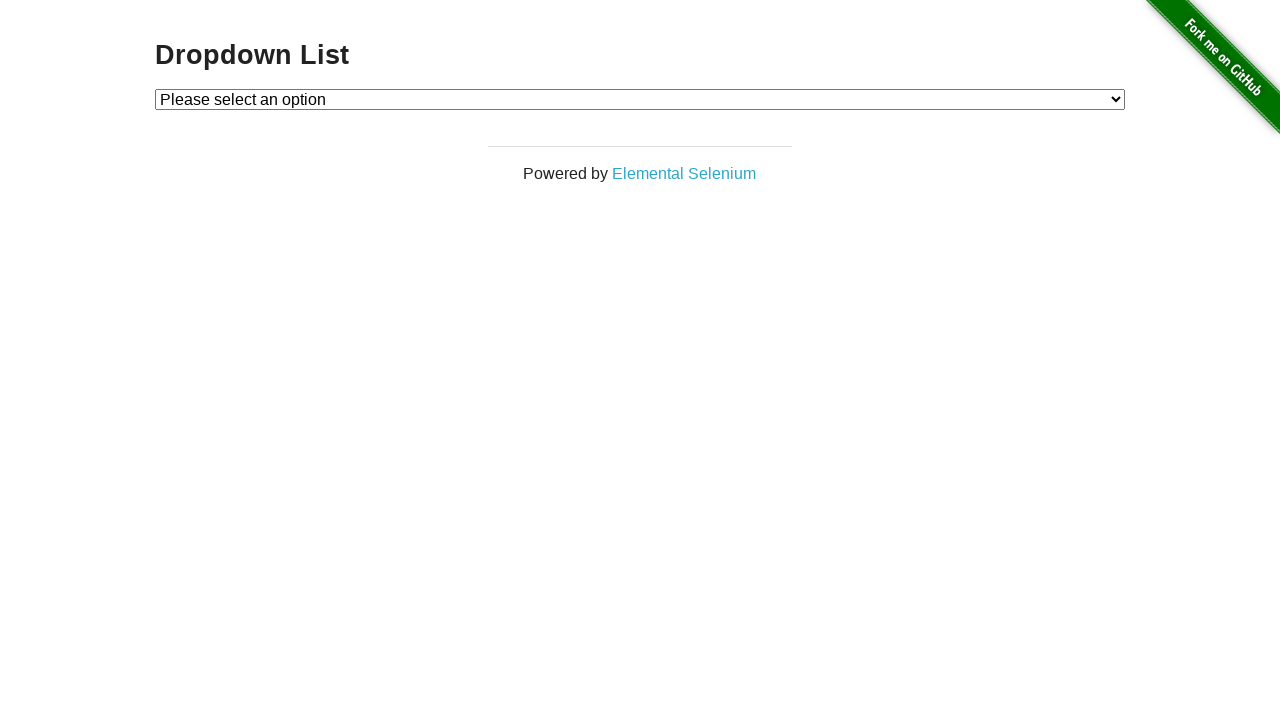

Located dropdown element
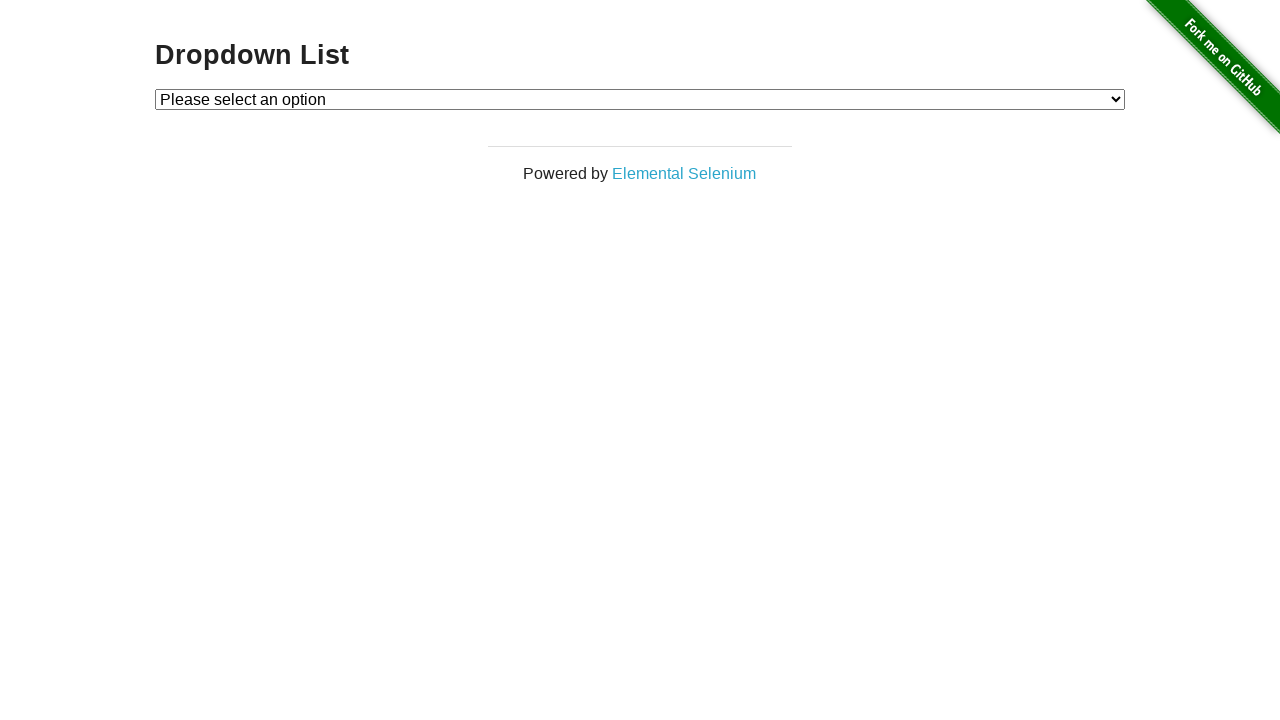

Verified dropdown default selection is empty
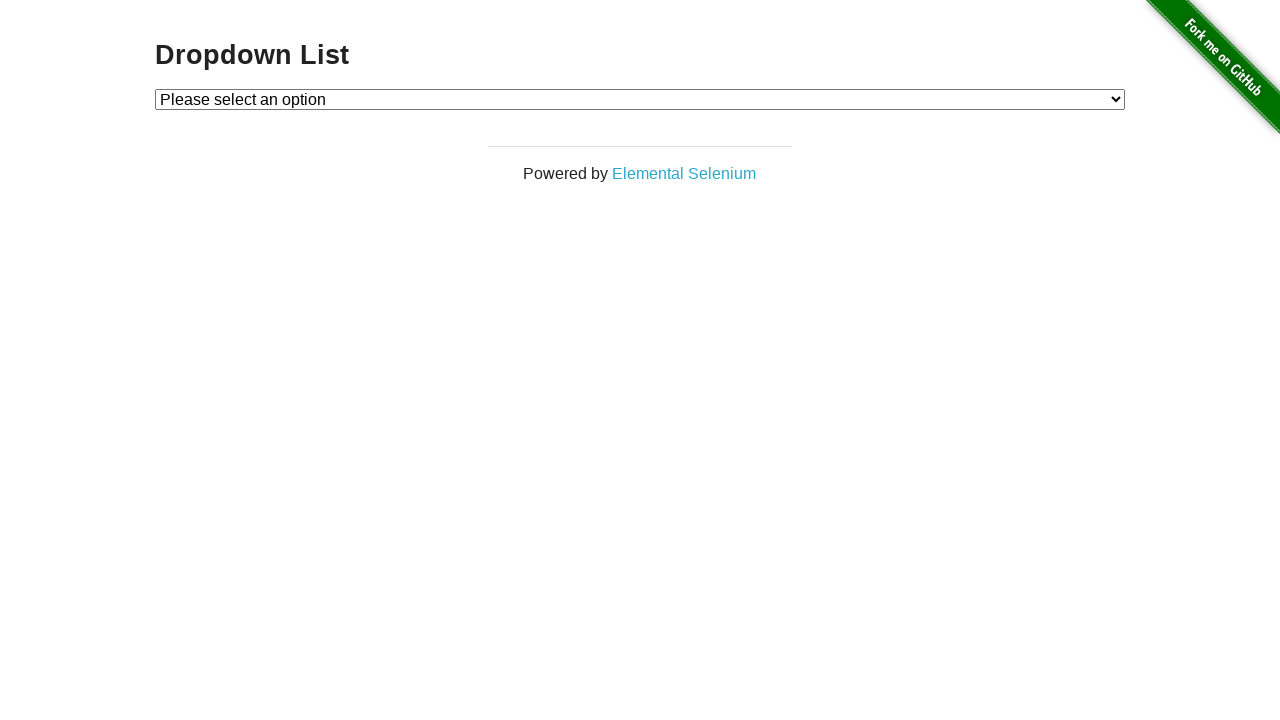

Selected Option 1 from dropdown on #dropdown
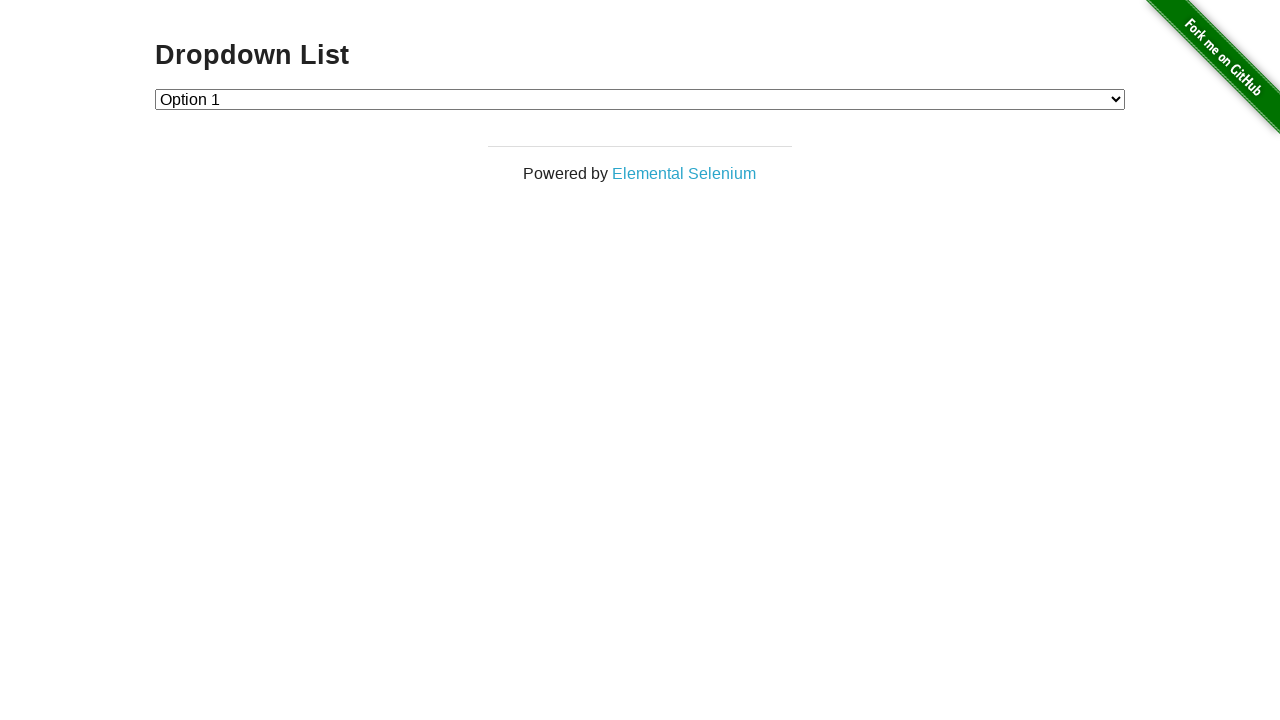

Verified Option 1 is selected (value='1')
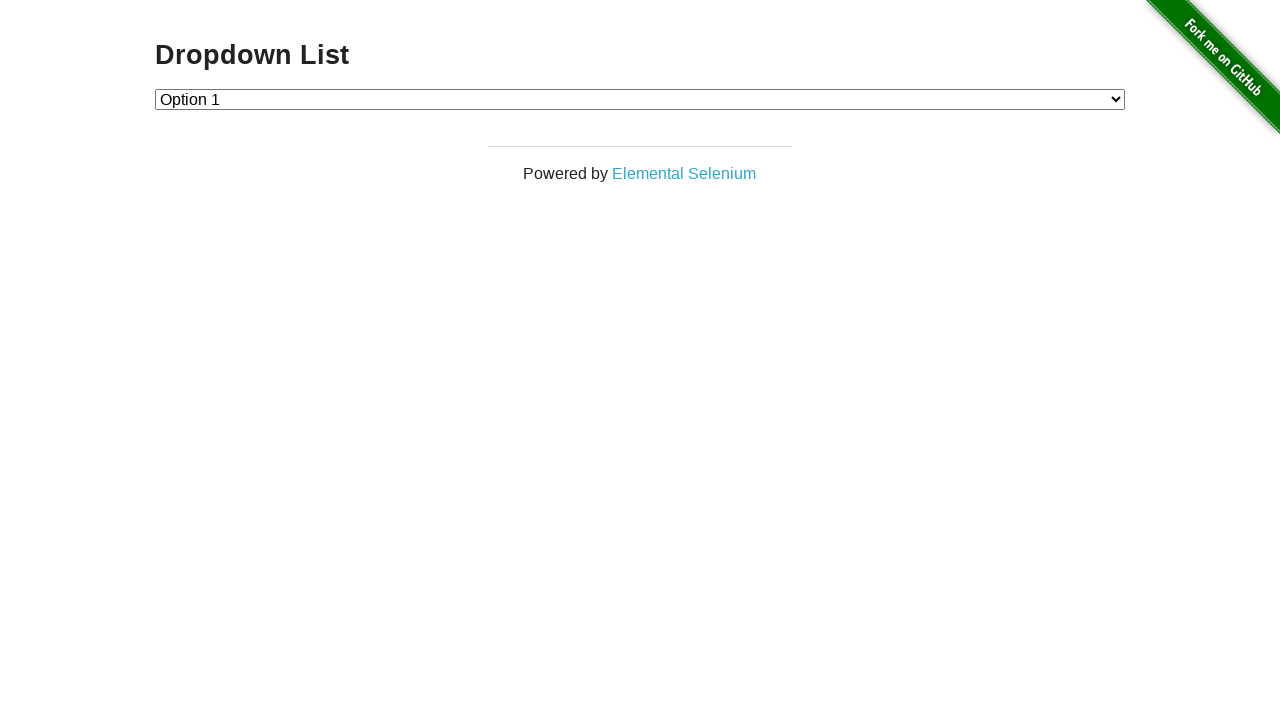

Selected Option 2 from dropdown on #dropdown
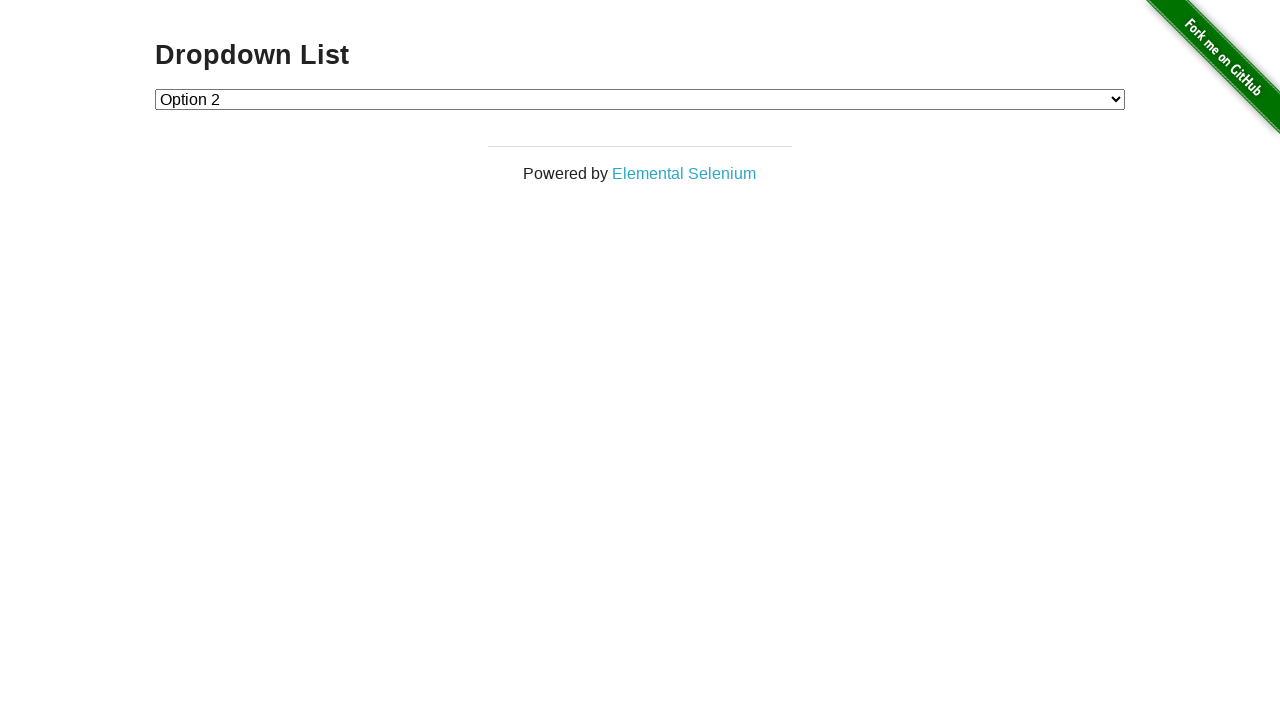

Verified Option 2 is selected (value='2')
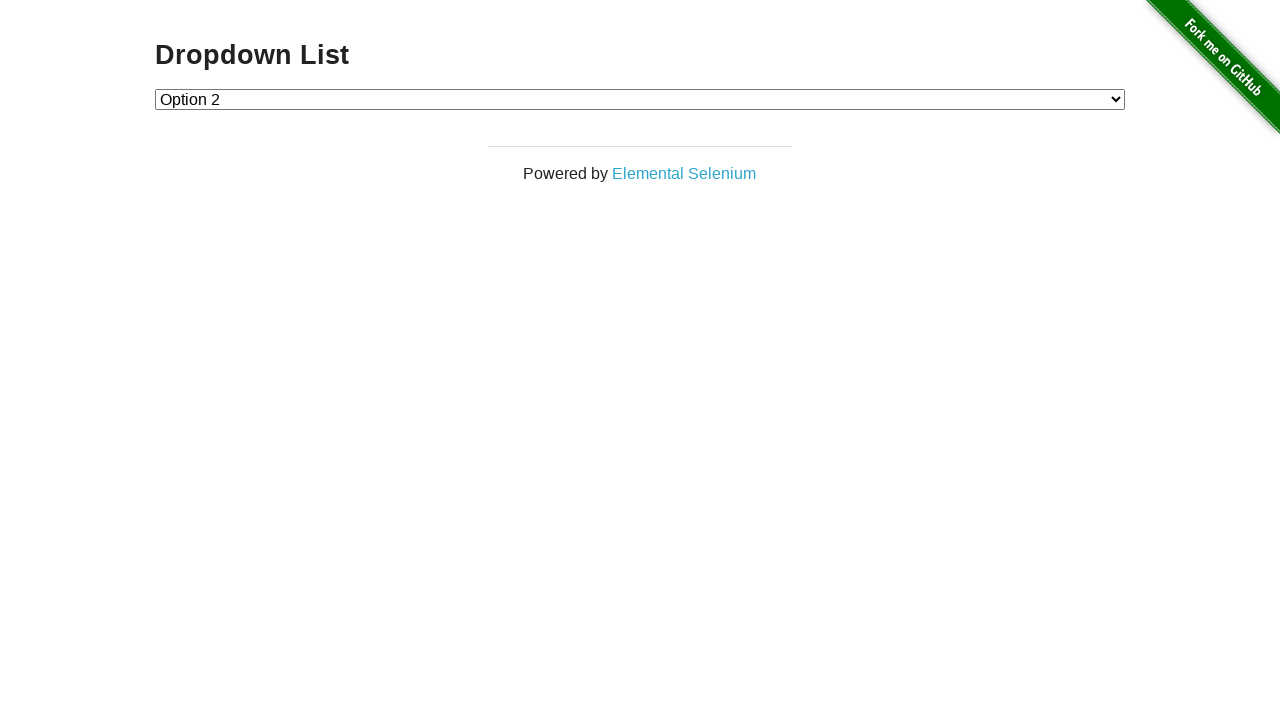

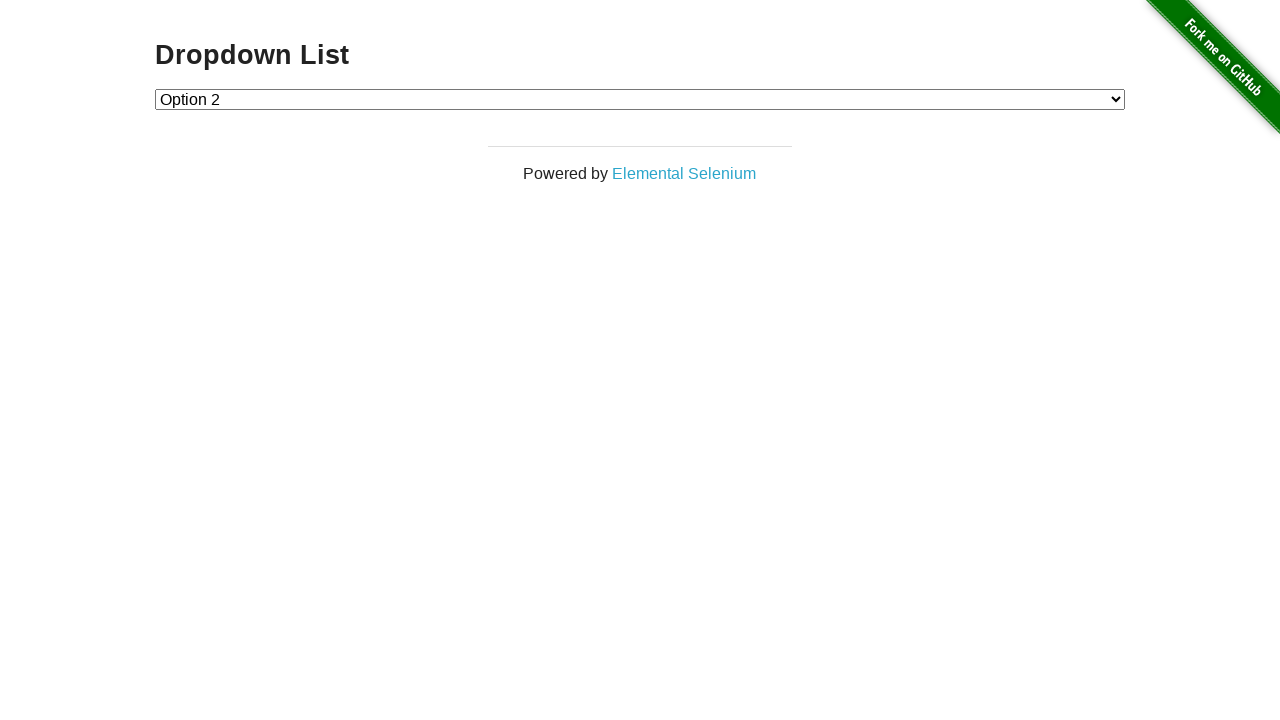